Tests slider widget functionality by dragging the slider handle to a new position

Starting URL: https://demoqa.com/slider

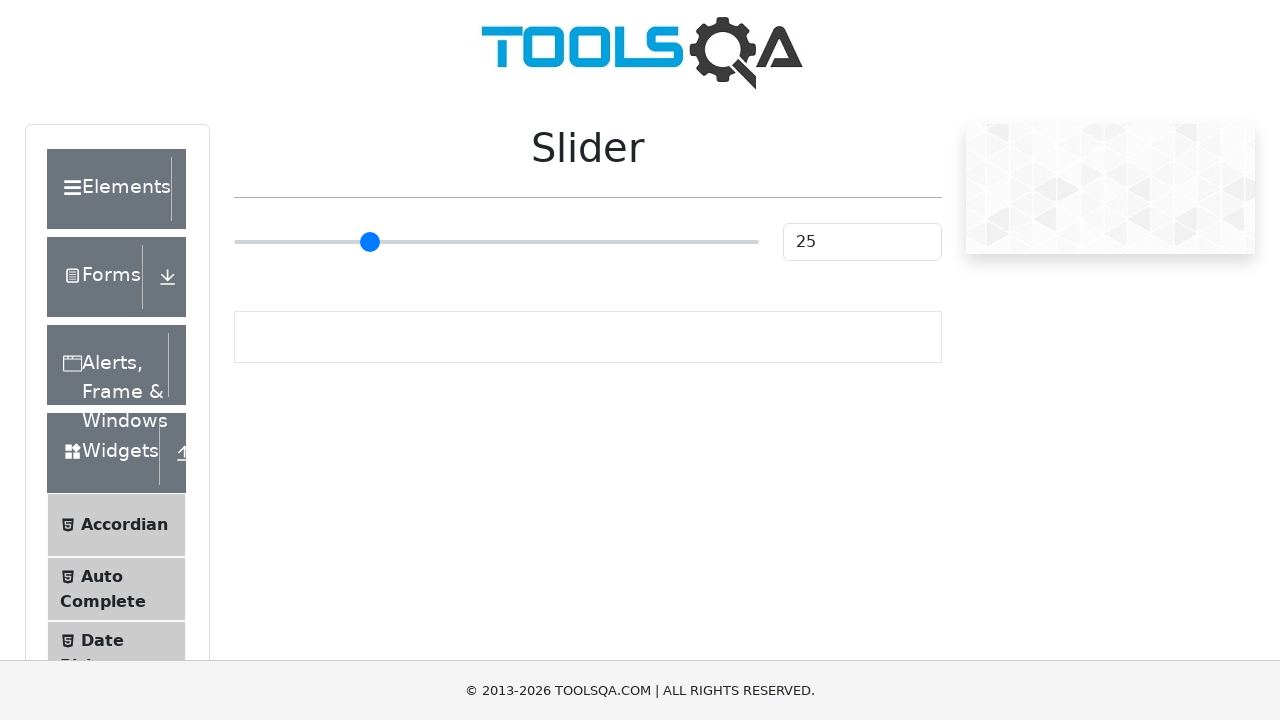

Located slider element
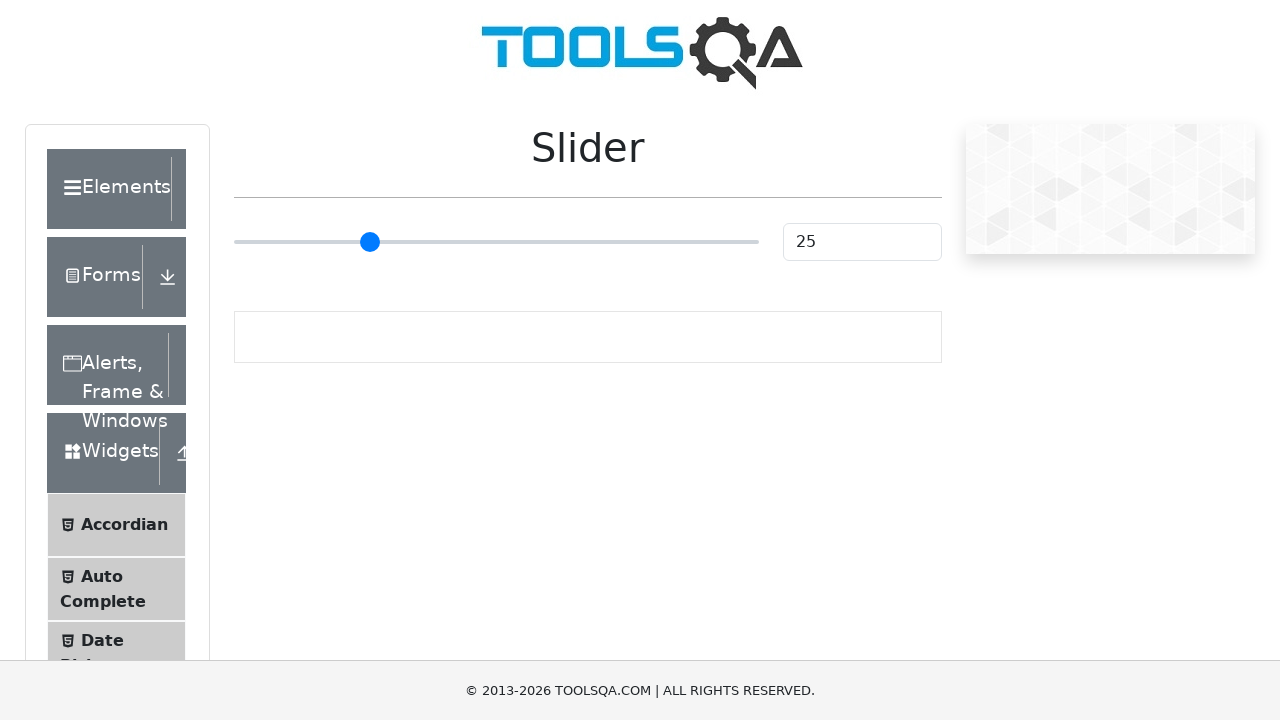

Retrieved slider bounding box
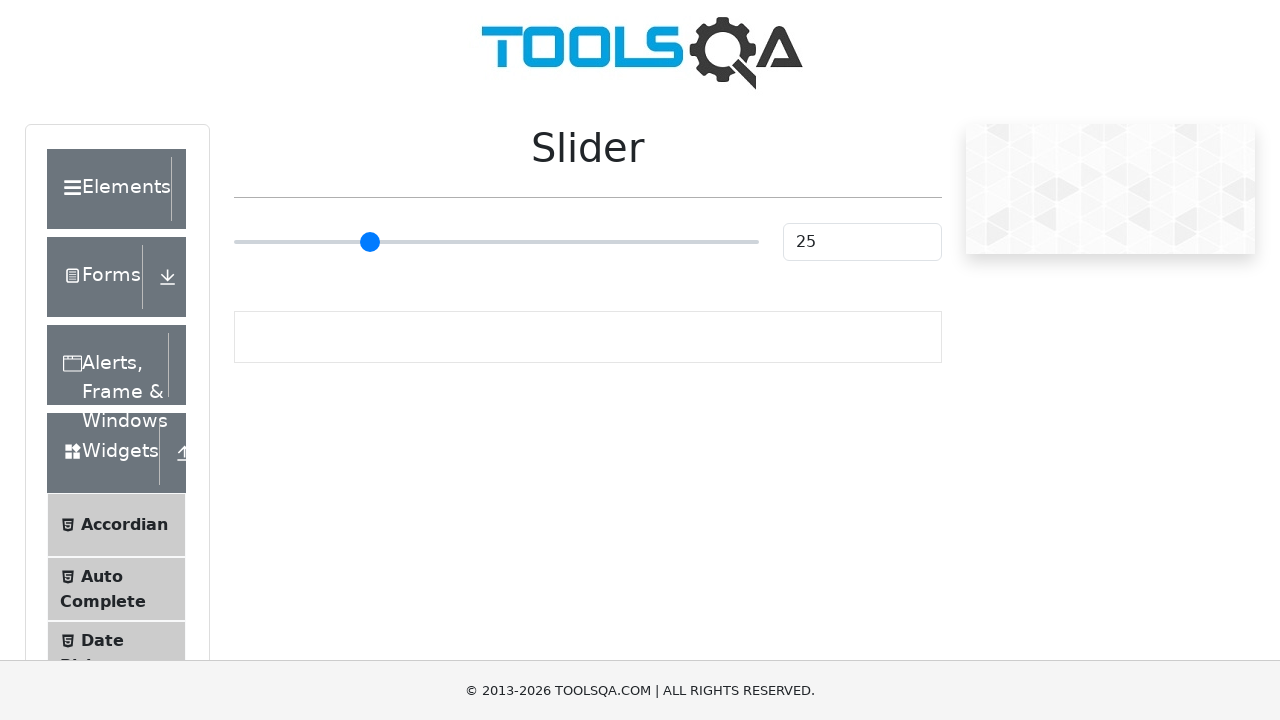

Dragged slider handle to 1/3 position at (409, 242)
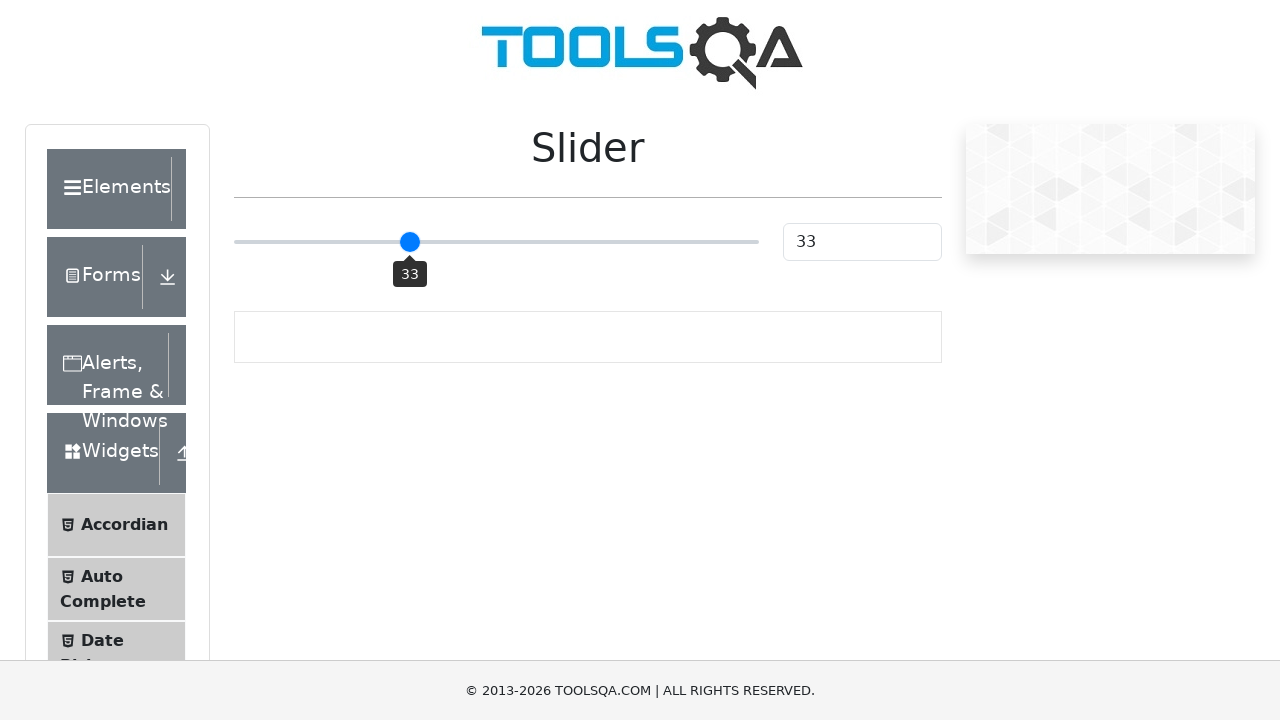

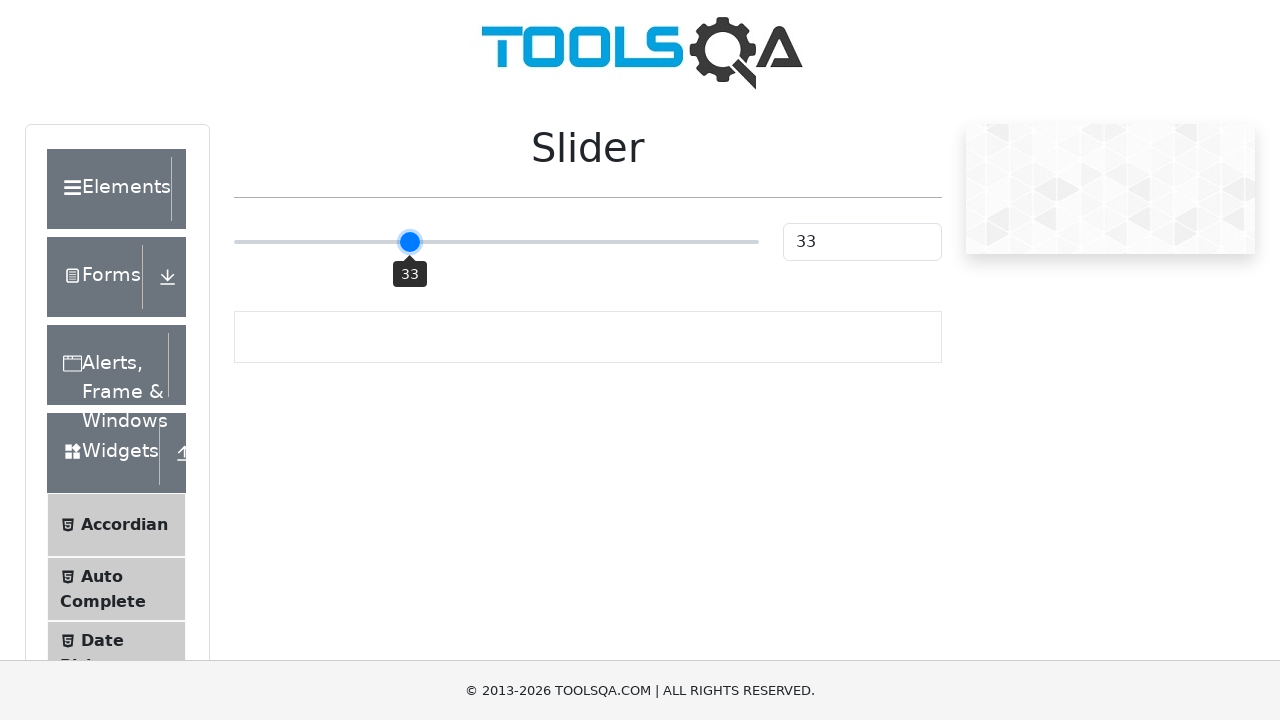